Demonstrates browser window management by maximizing and minimizing the browser window multiple times on a webpage.

Starting URL: https://demo.actitime.com/login.do

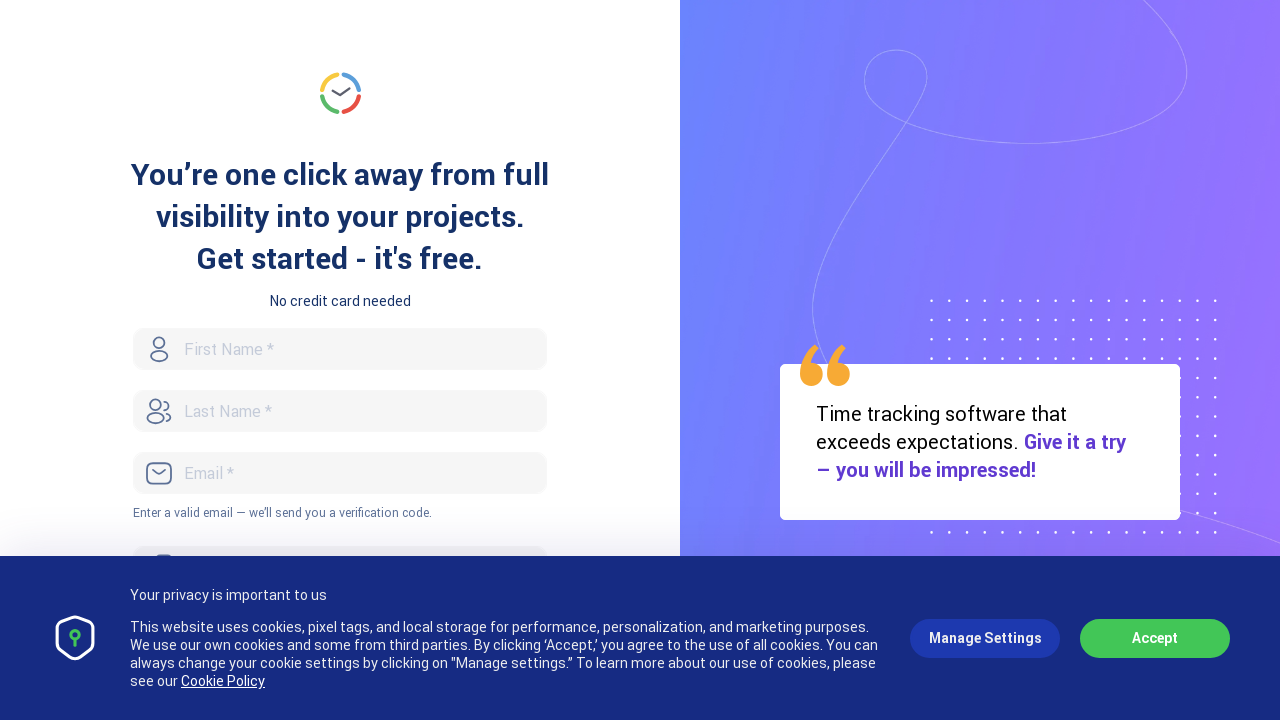

Maximized browser window to 1920x1080
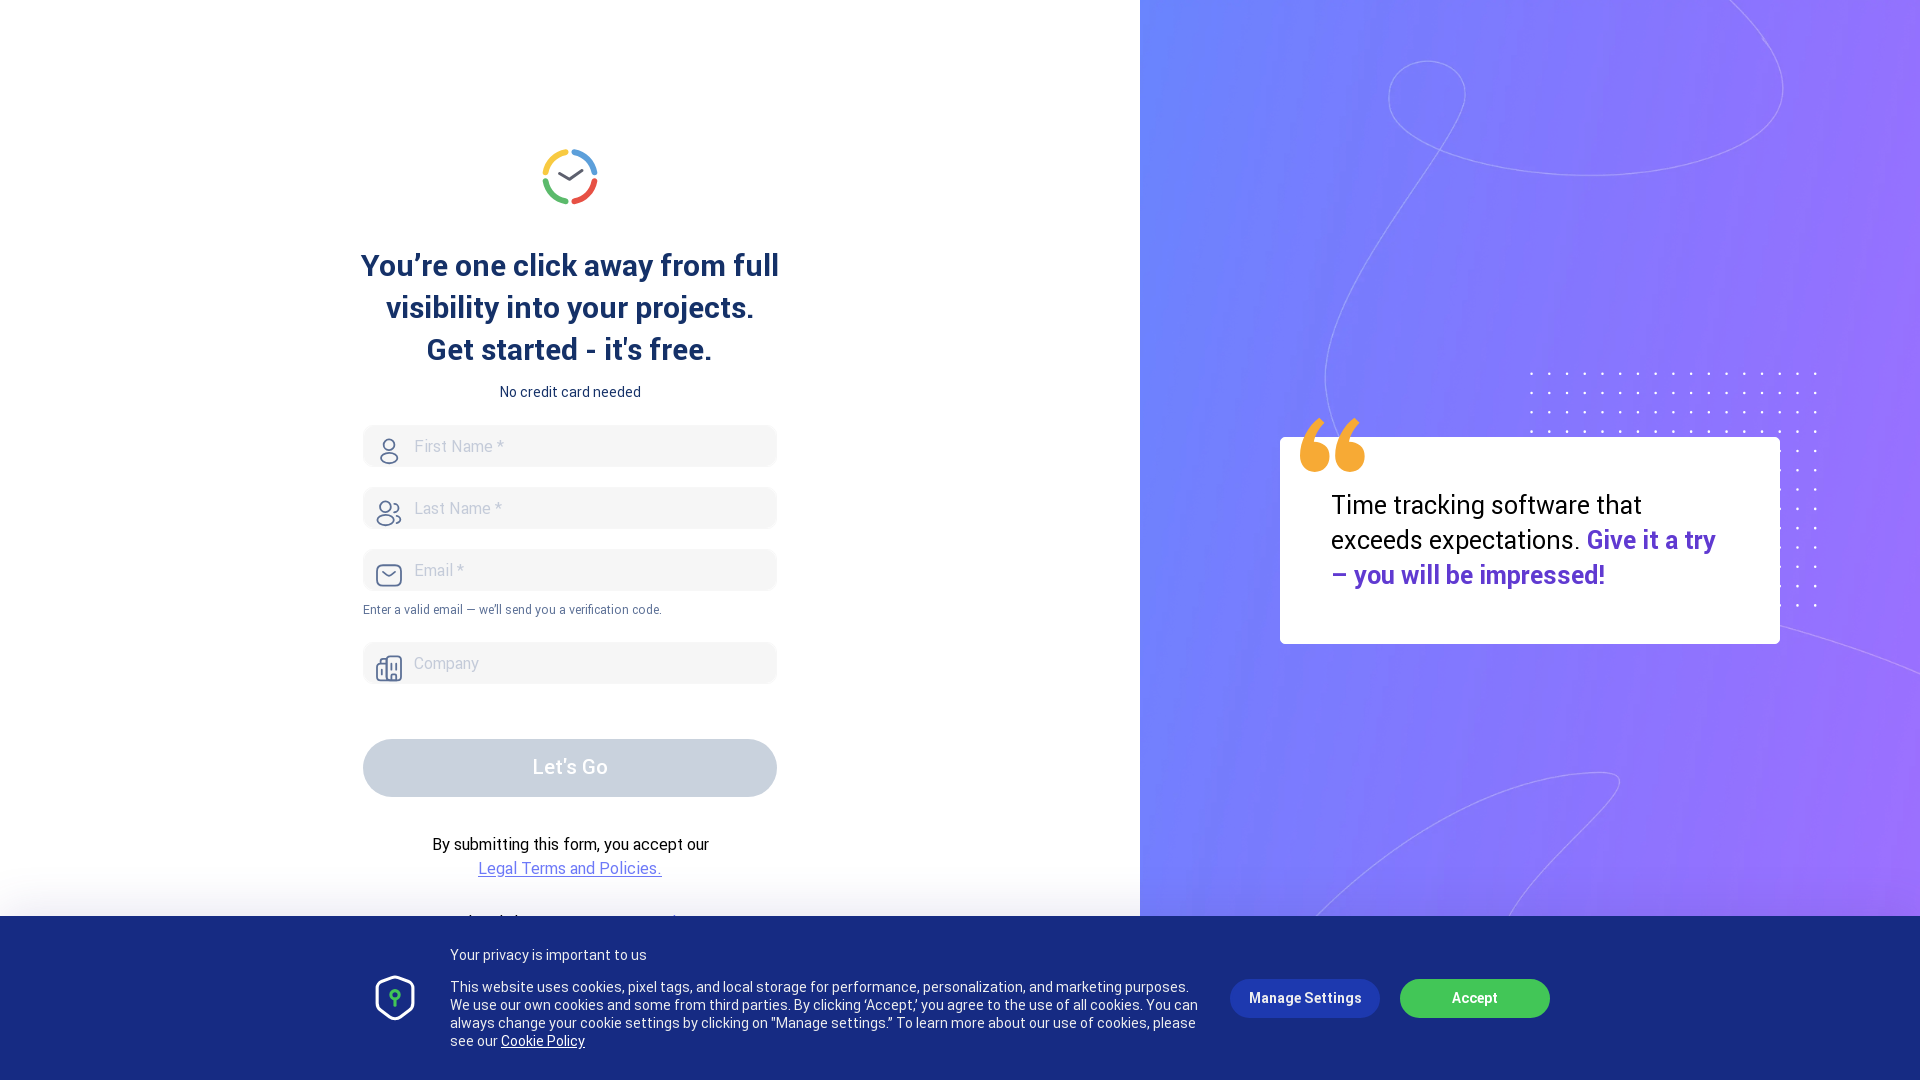

Waited 3 seconds to observe maximized state
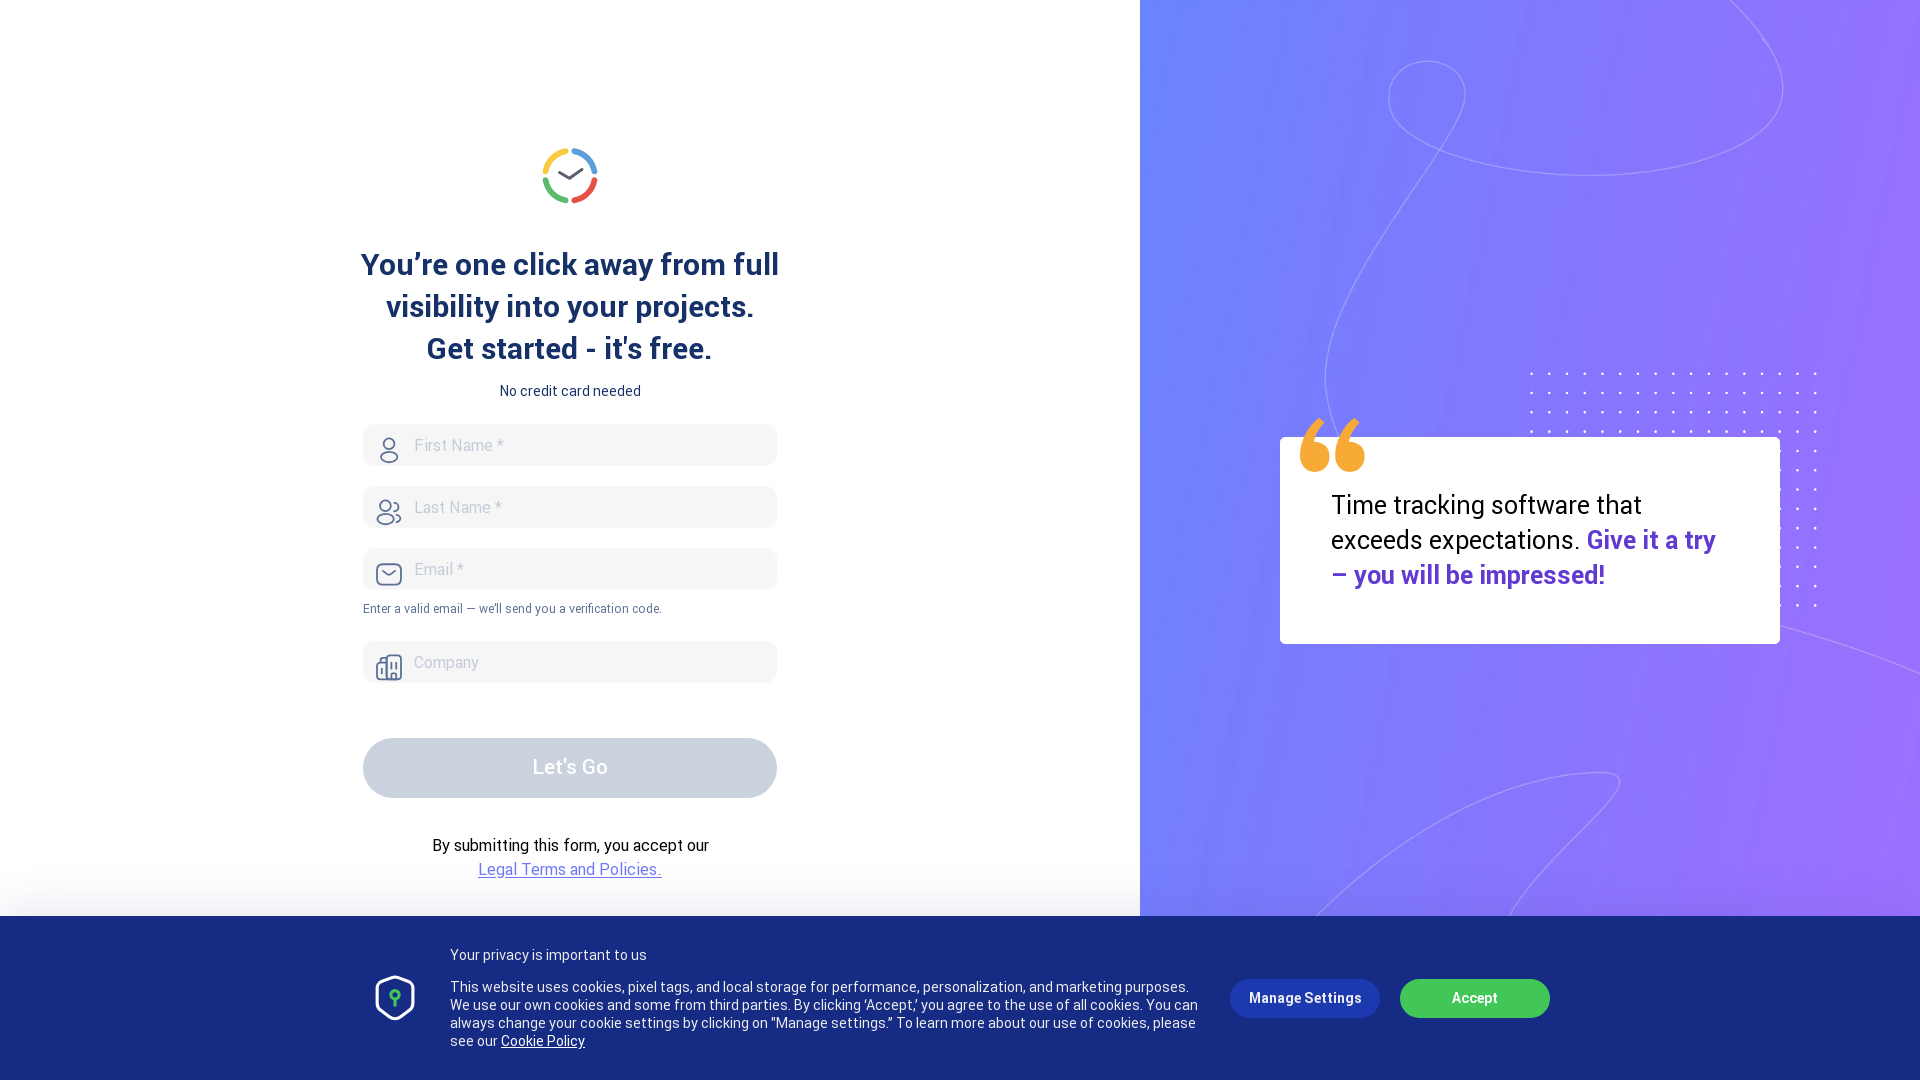

Minimized browser window by setting viewport to 800x600
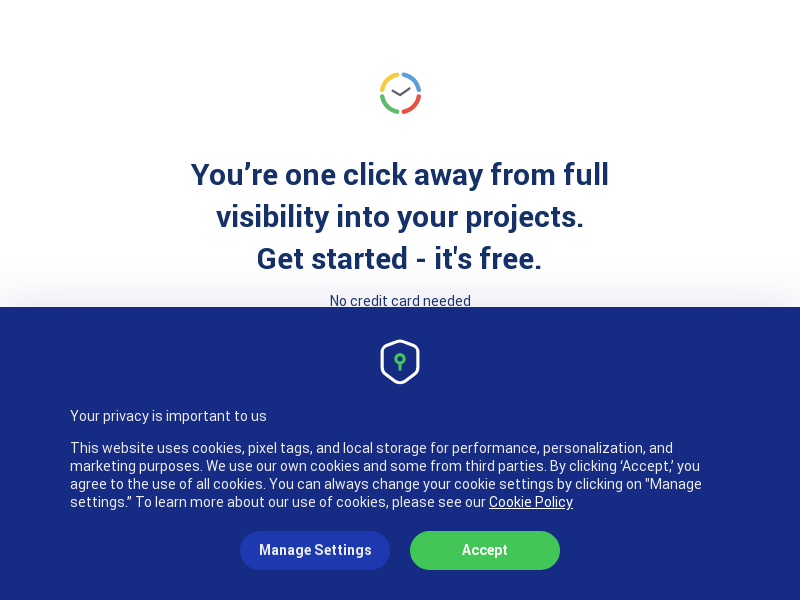

Waited 3 seconds to observe minimized state
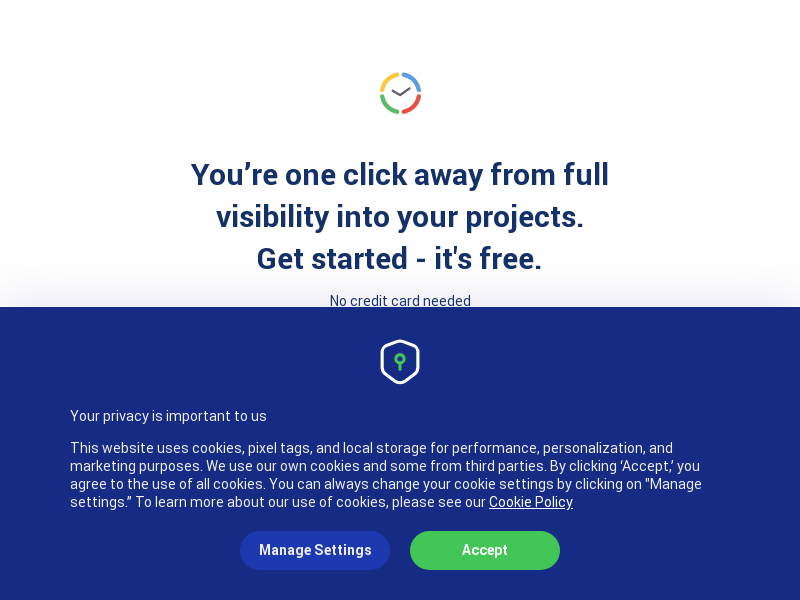

Maximized browser window again to 1920x1080
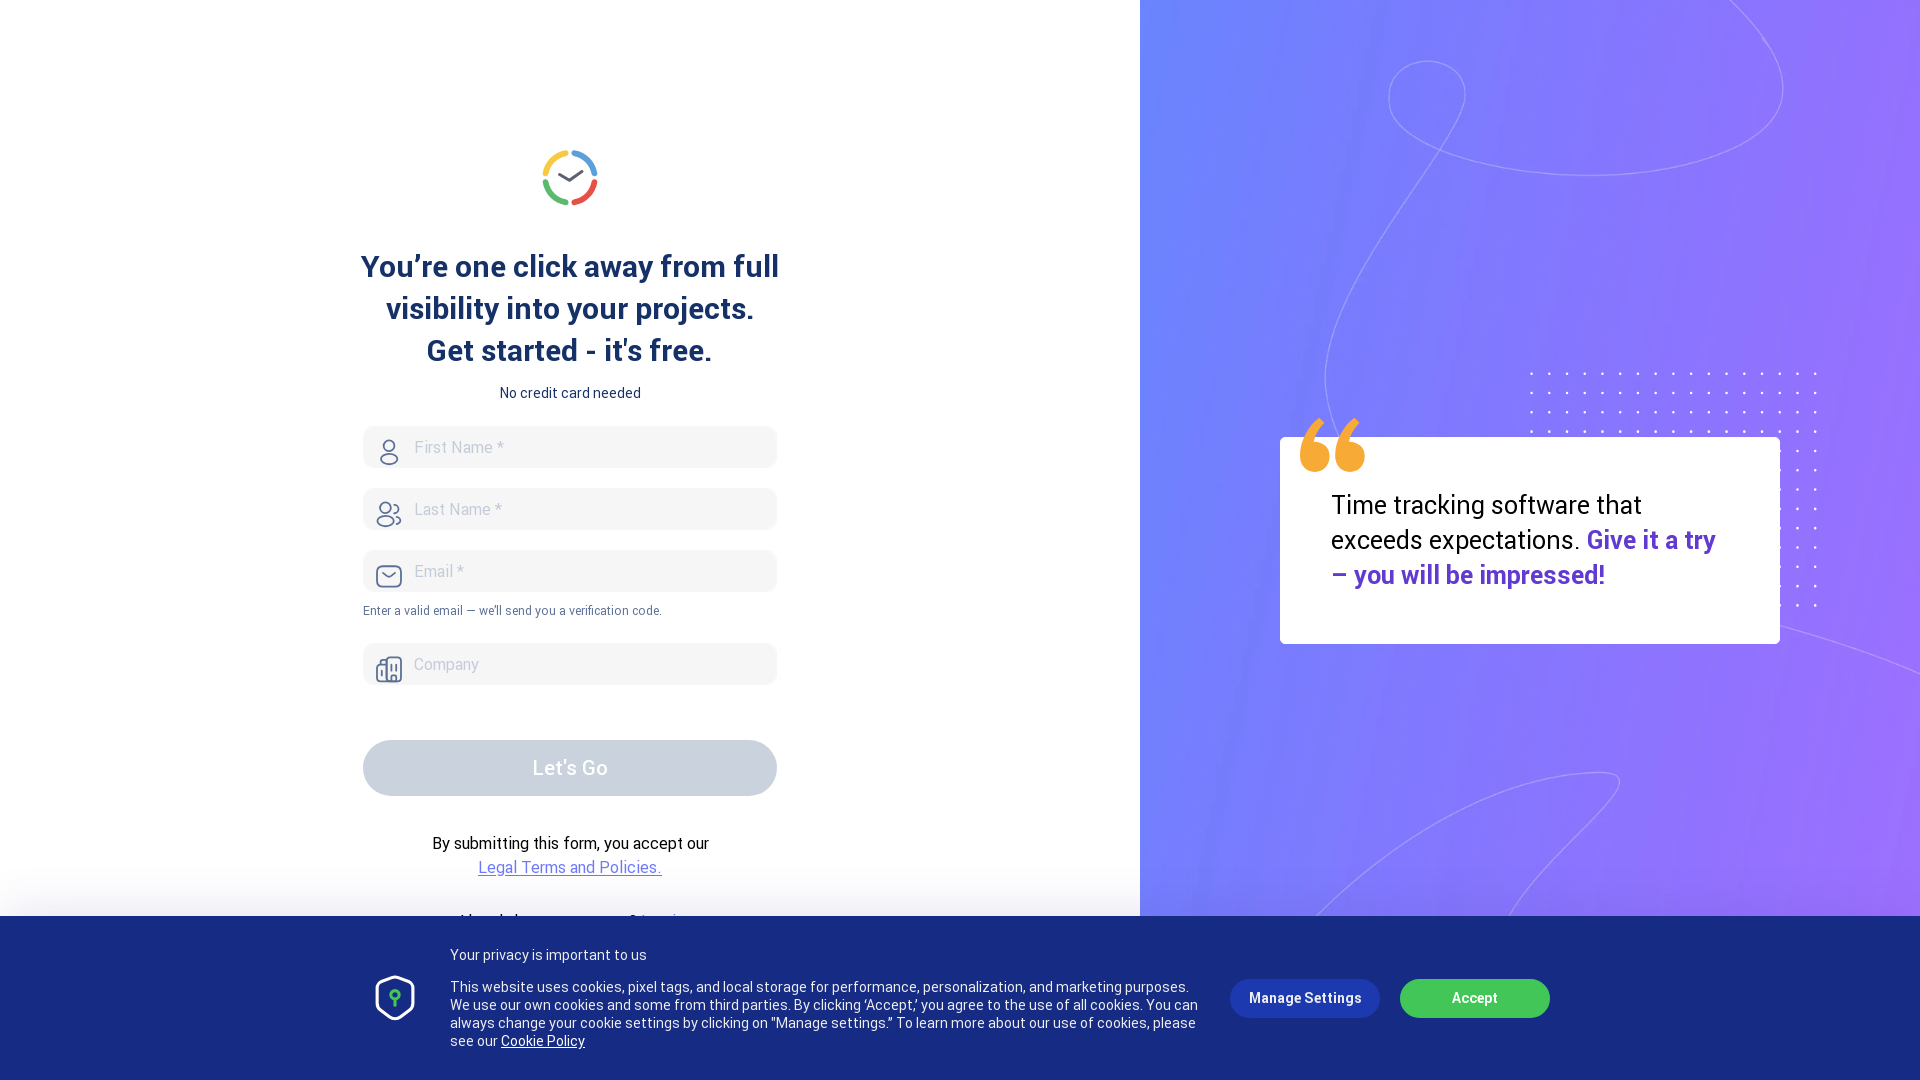

Waited 3 seconds to observe final maximized state
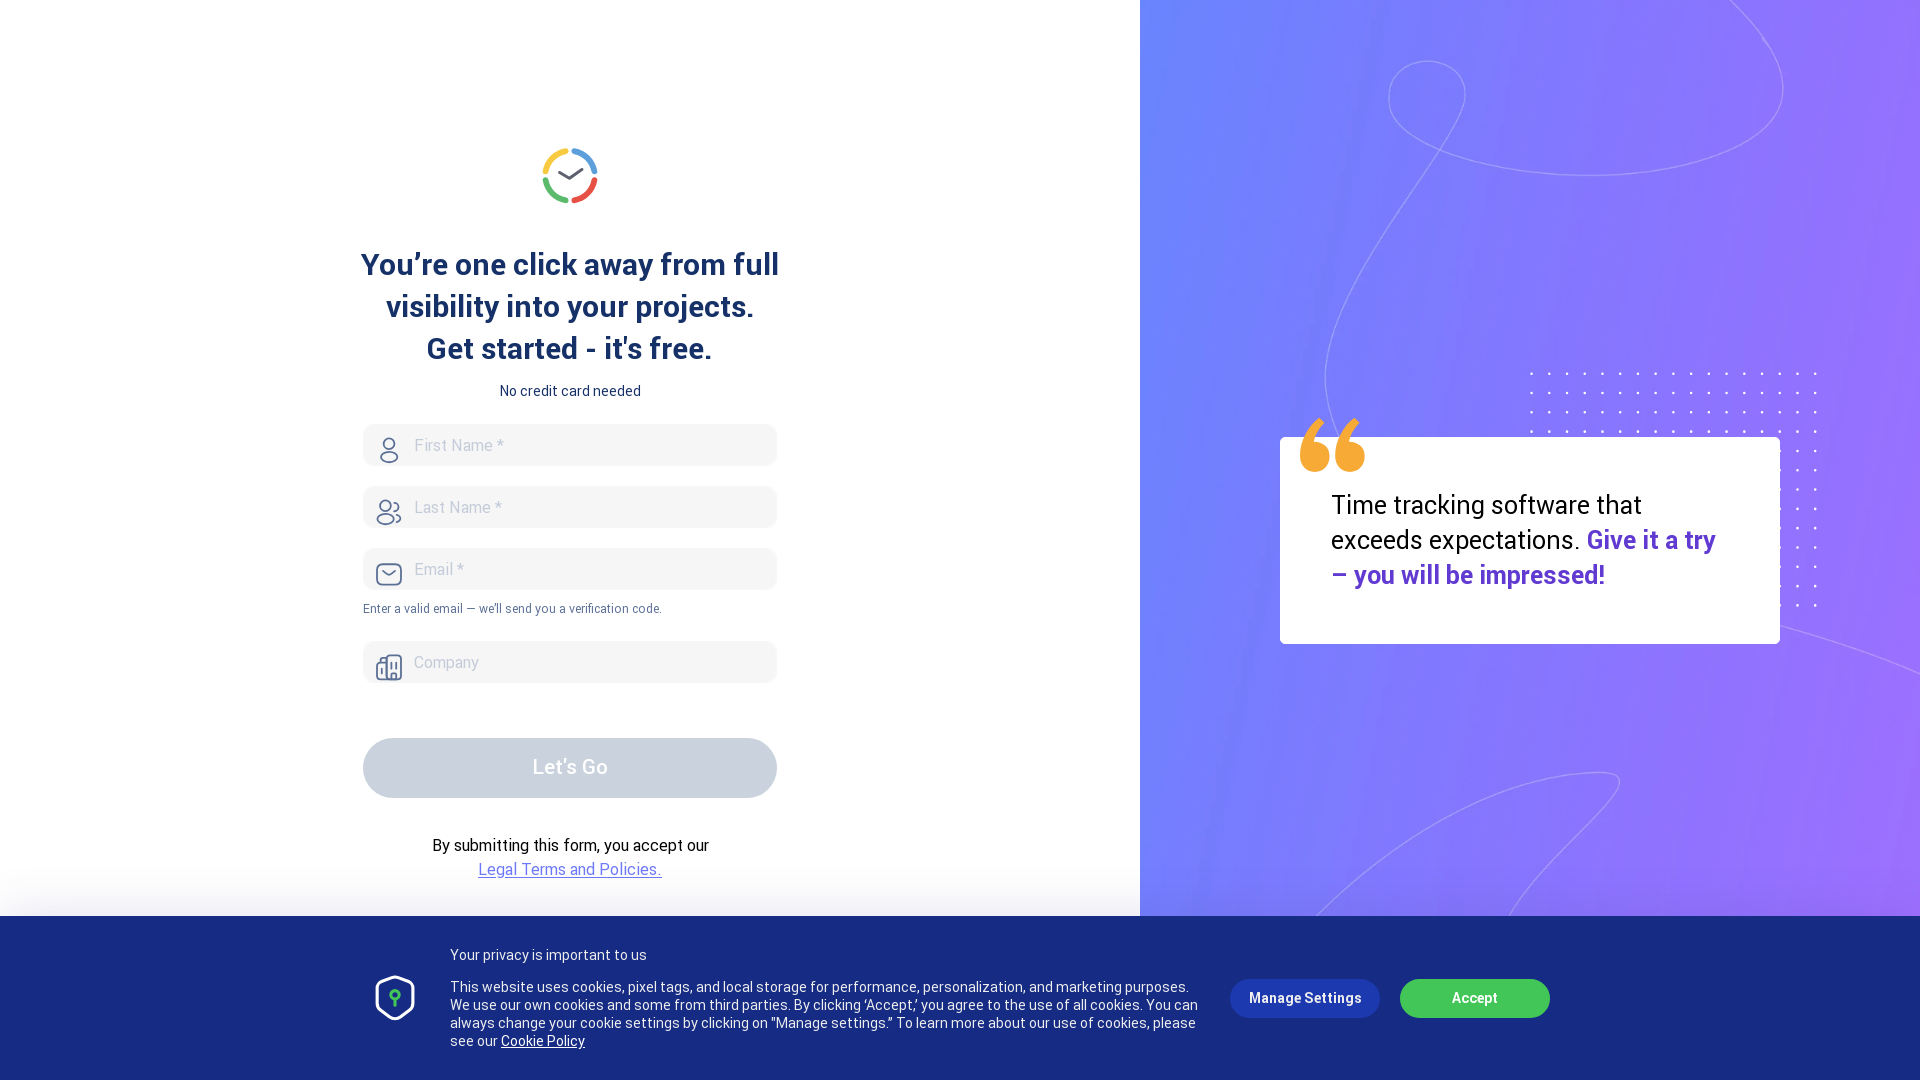

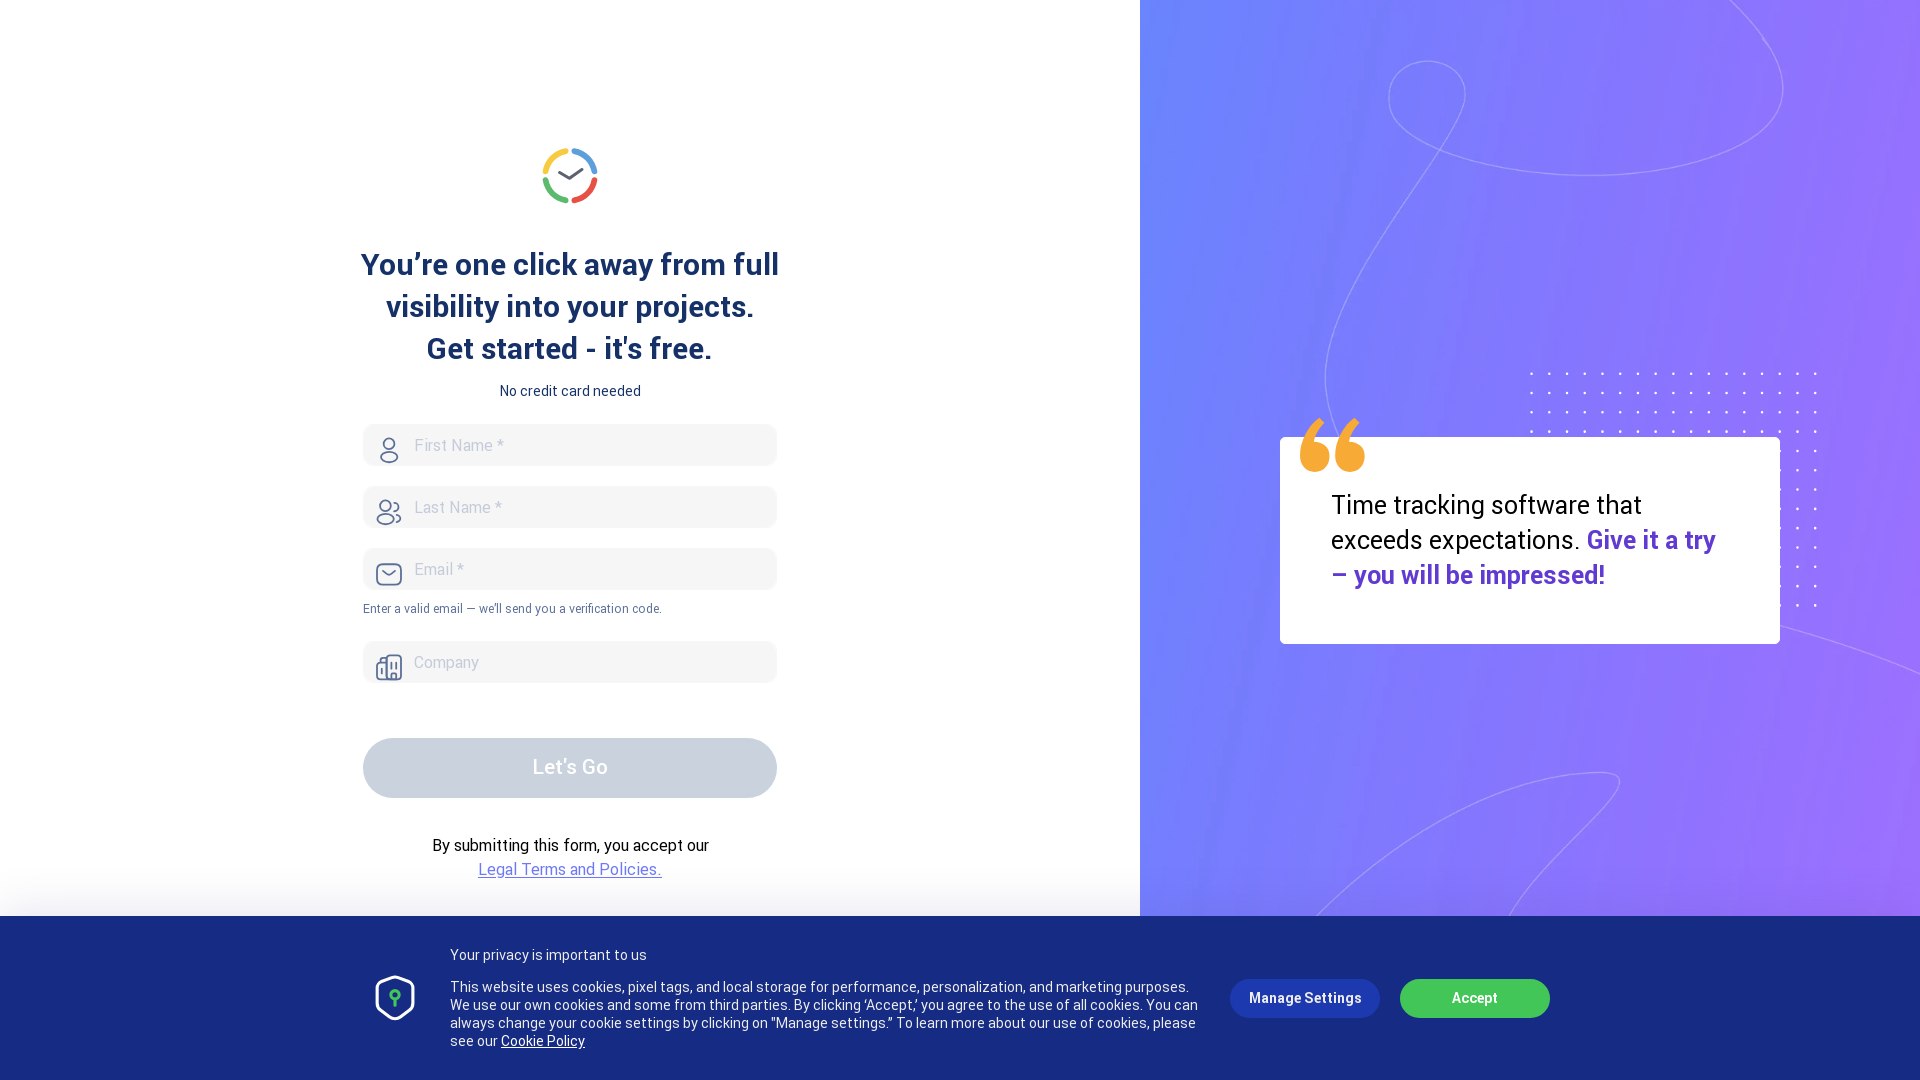